Navigates through a paginated table, sorts by the first column, and searches for items containing "Rice" across multiple pages

Starting URL: https://rahulshettyacademy.com/seleniumPractise/#/offers

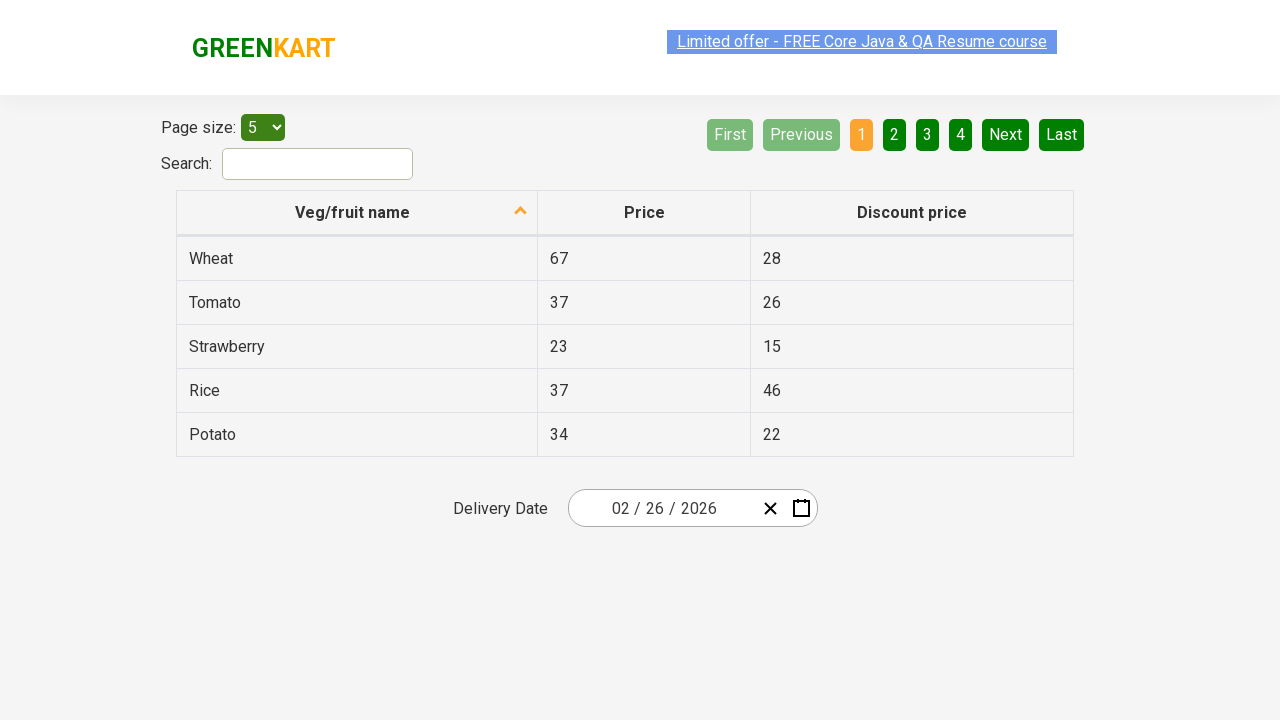

Clicked on first column header to sort at (357, 213) on xpath=//tr/th[1]
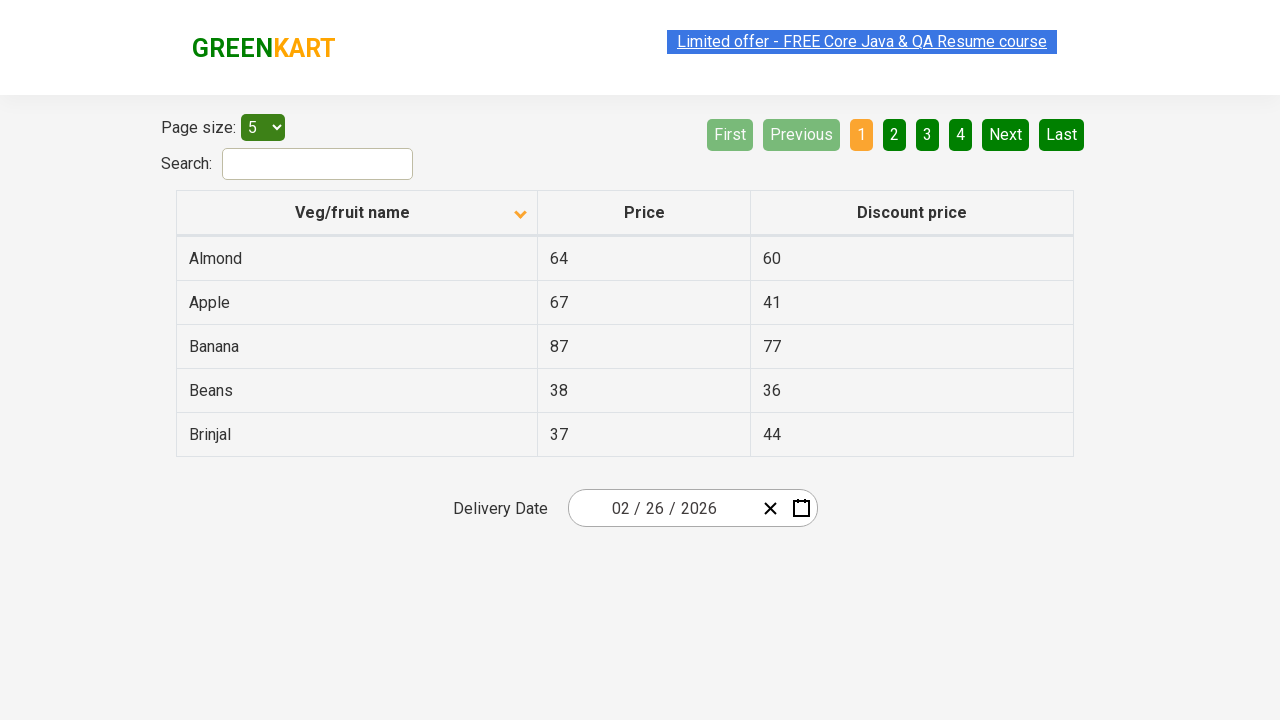

Retrieved all first column cells from current page
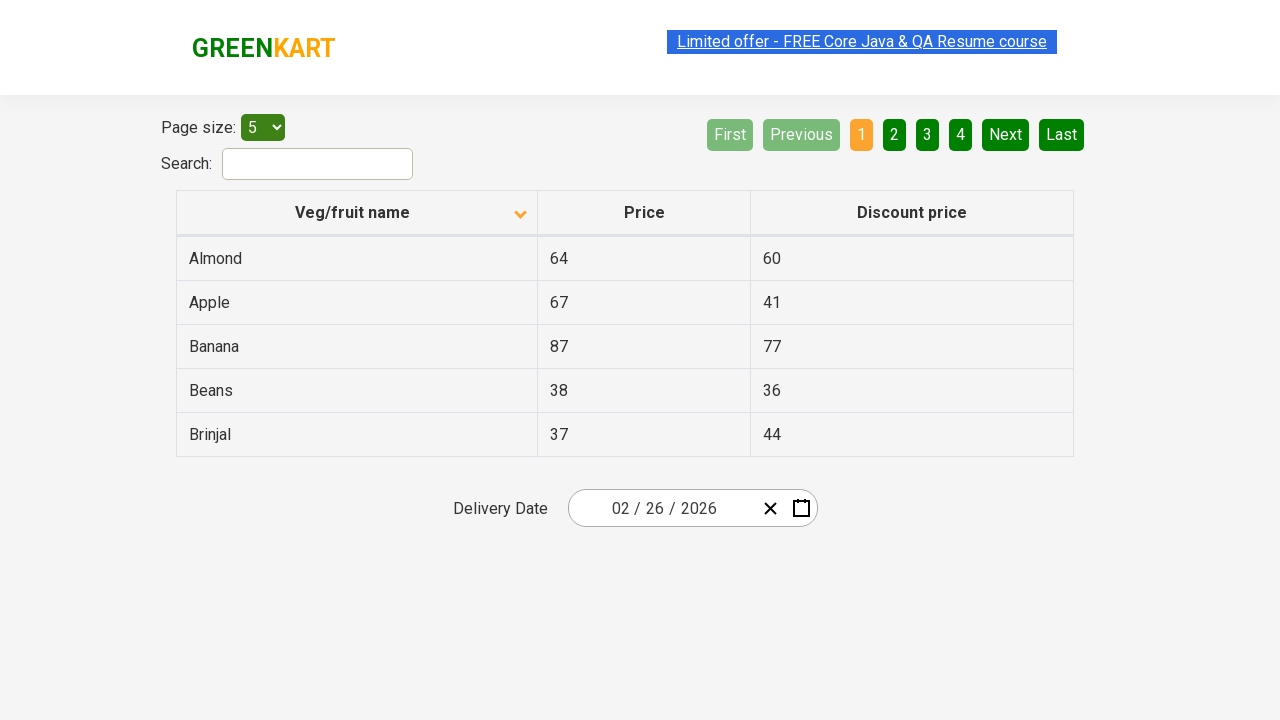

Checked for next page button
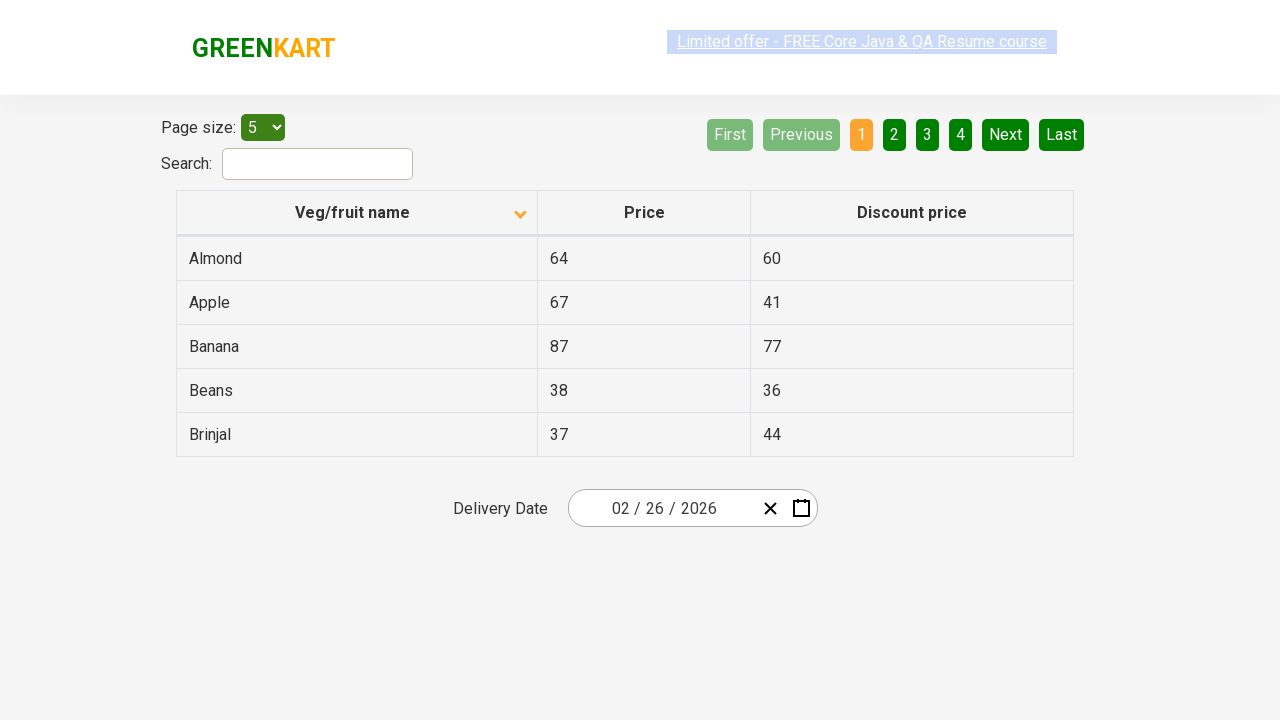

Clicked next page button to navigate to next page at (1006, 134) on a[aria-label='Next']
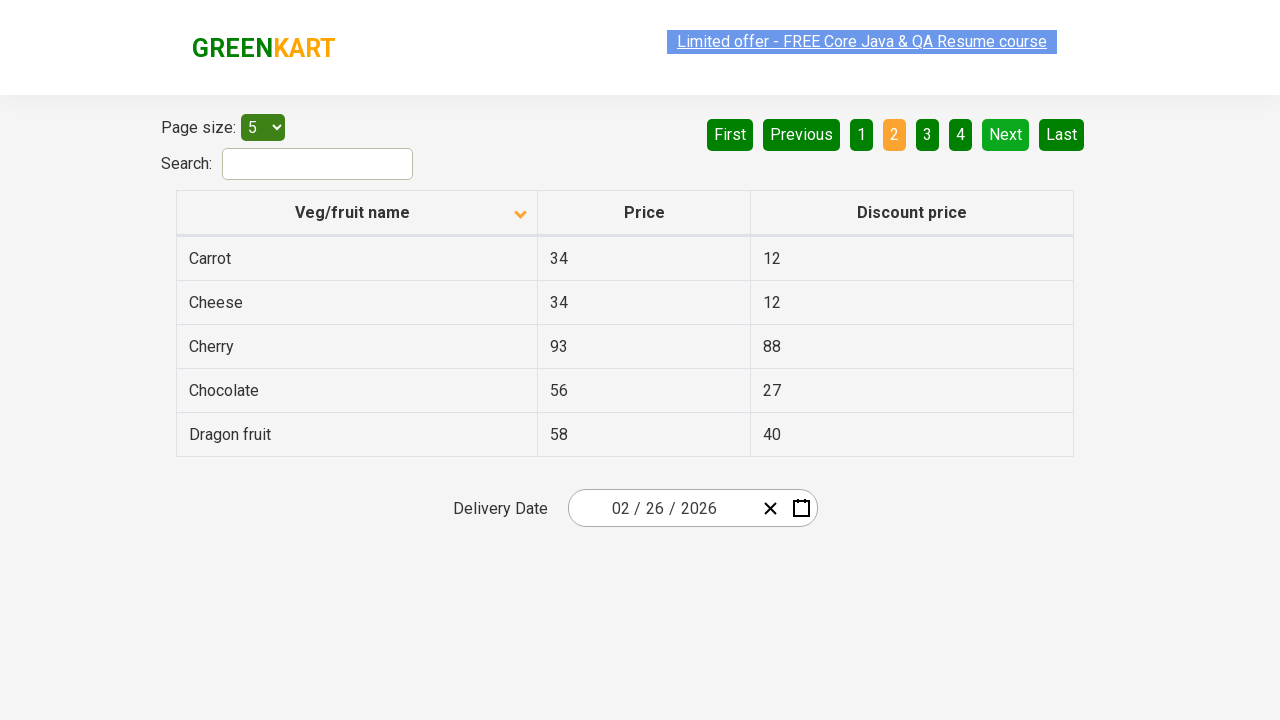

Waited for table to update after pagination
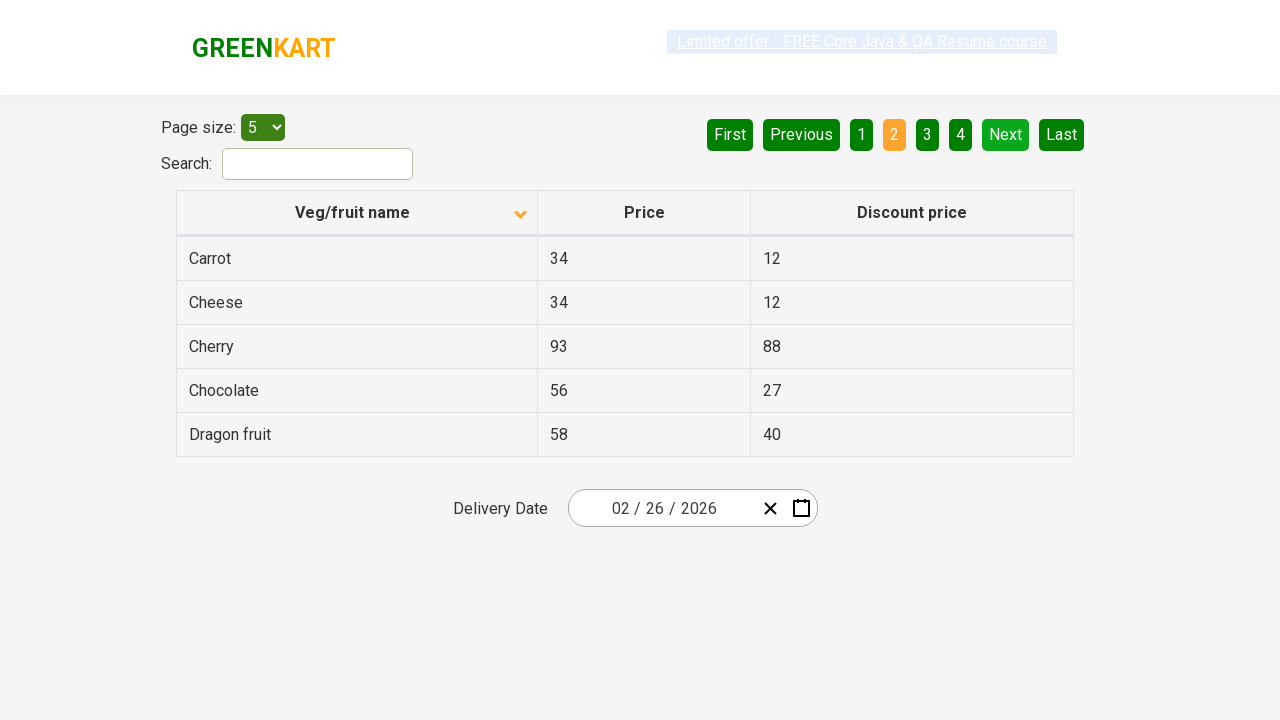

Retrieved all first column cells from current page
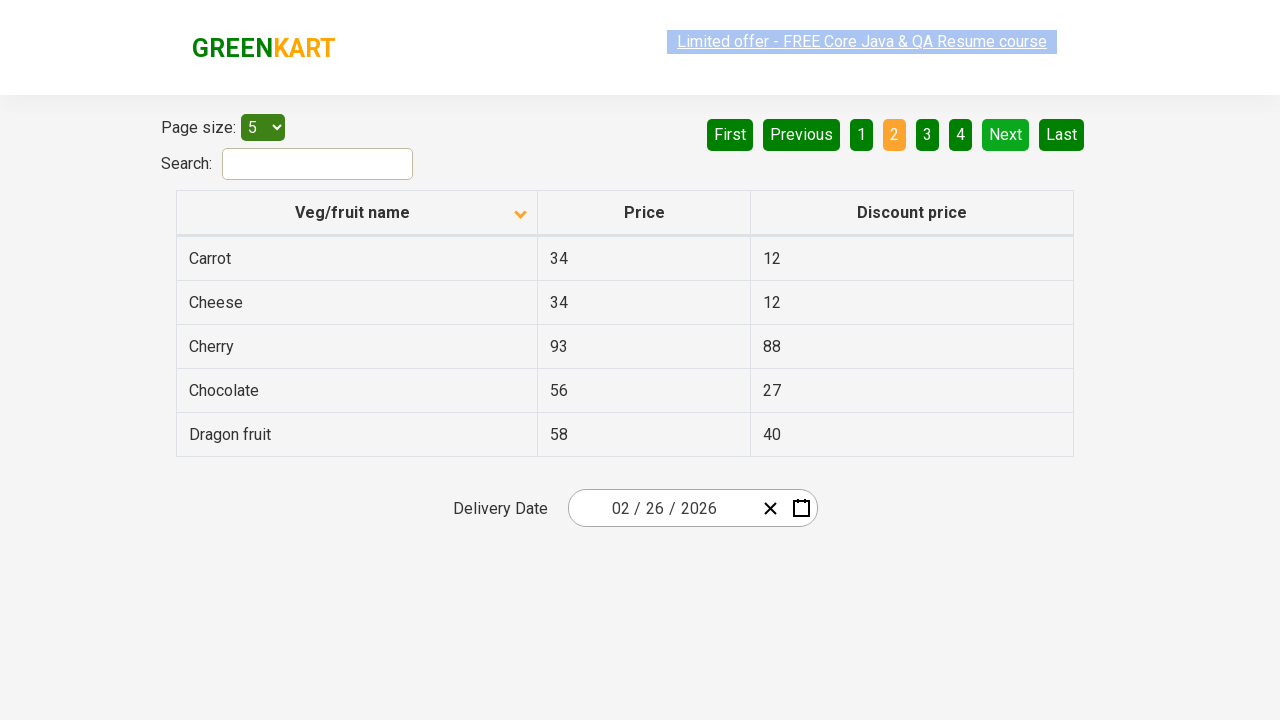

Checked for next page button
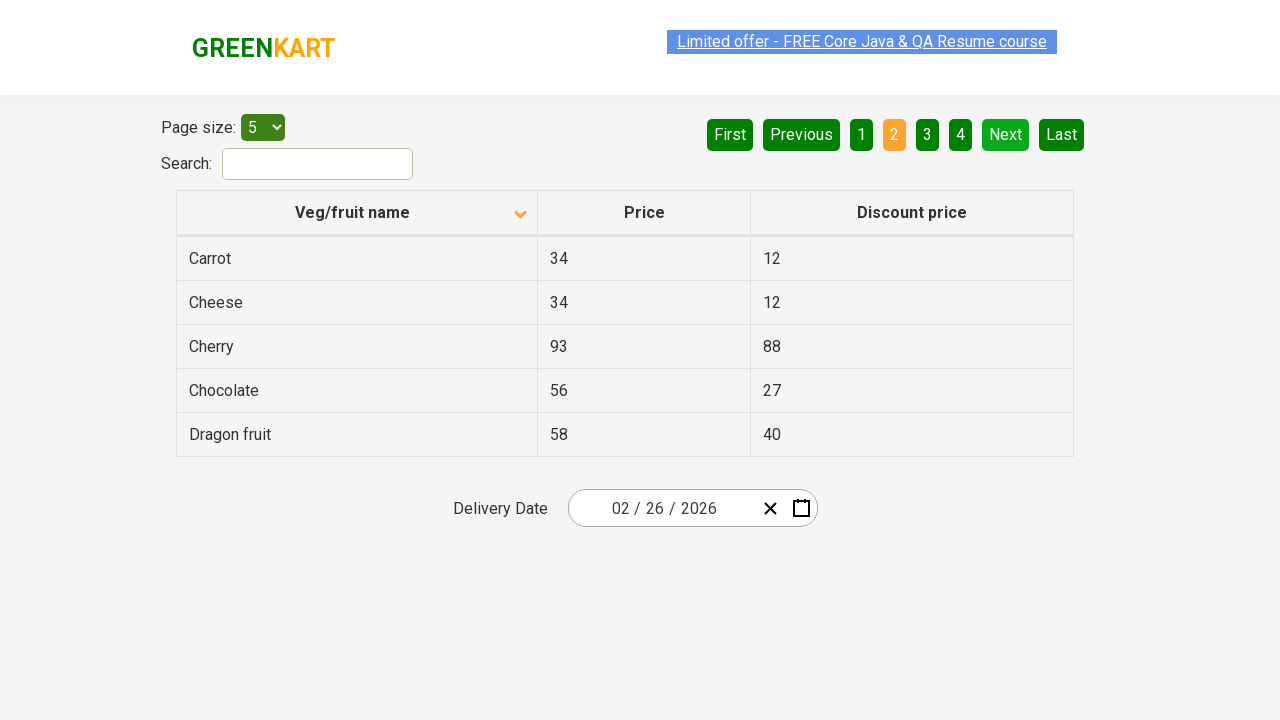

Clicked next page button to navigate to next page at (1006, 134) on a[aria-label='Next']
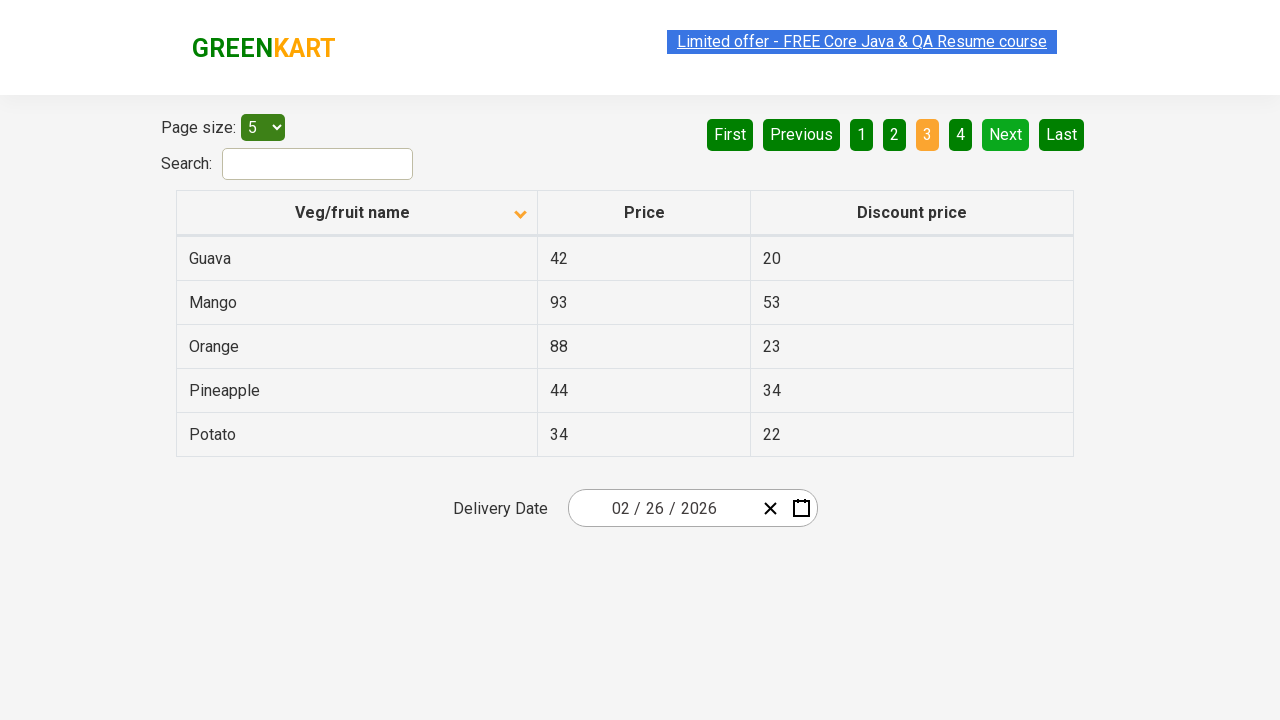

Waited for table to update after pagination
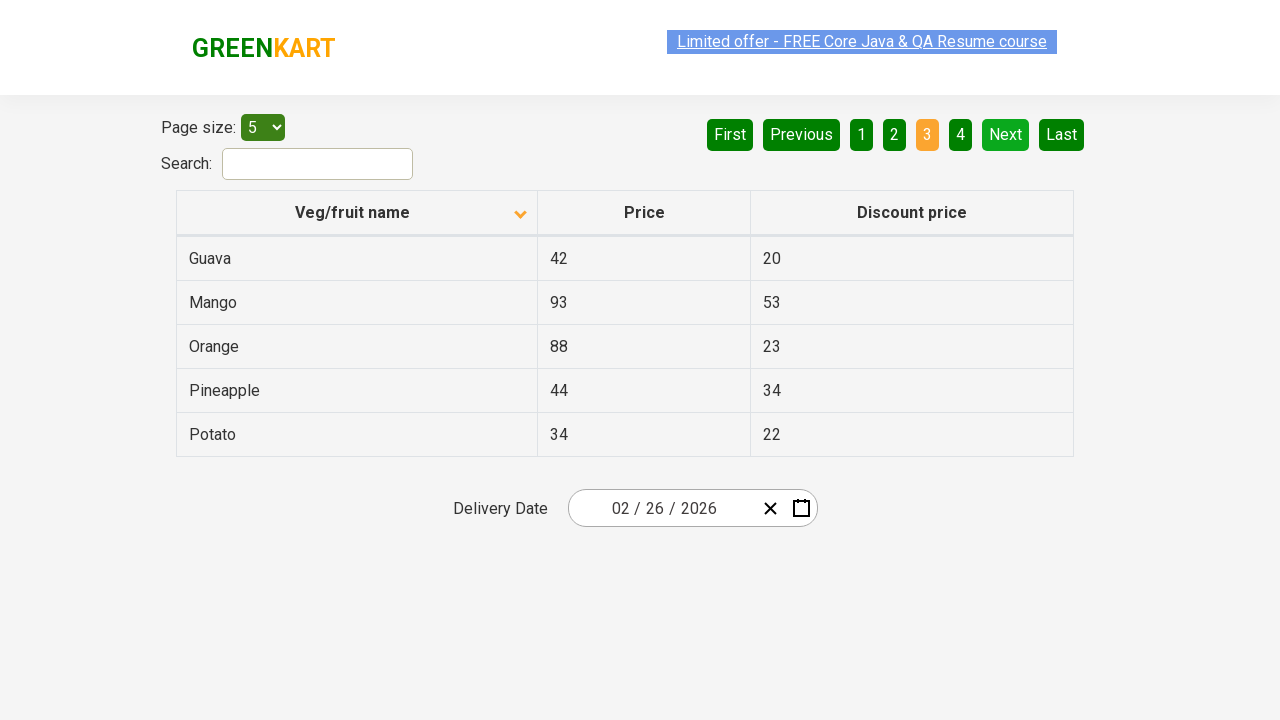

Retrieved all first column cells from current page
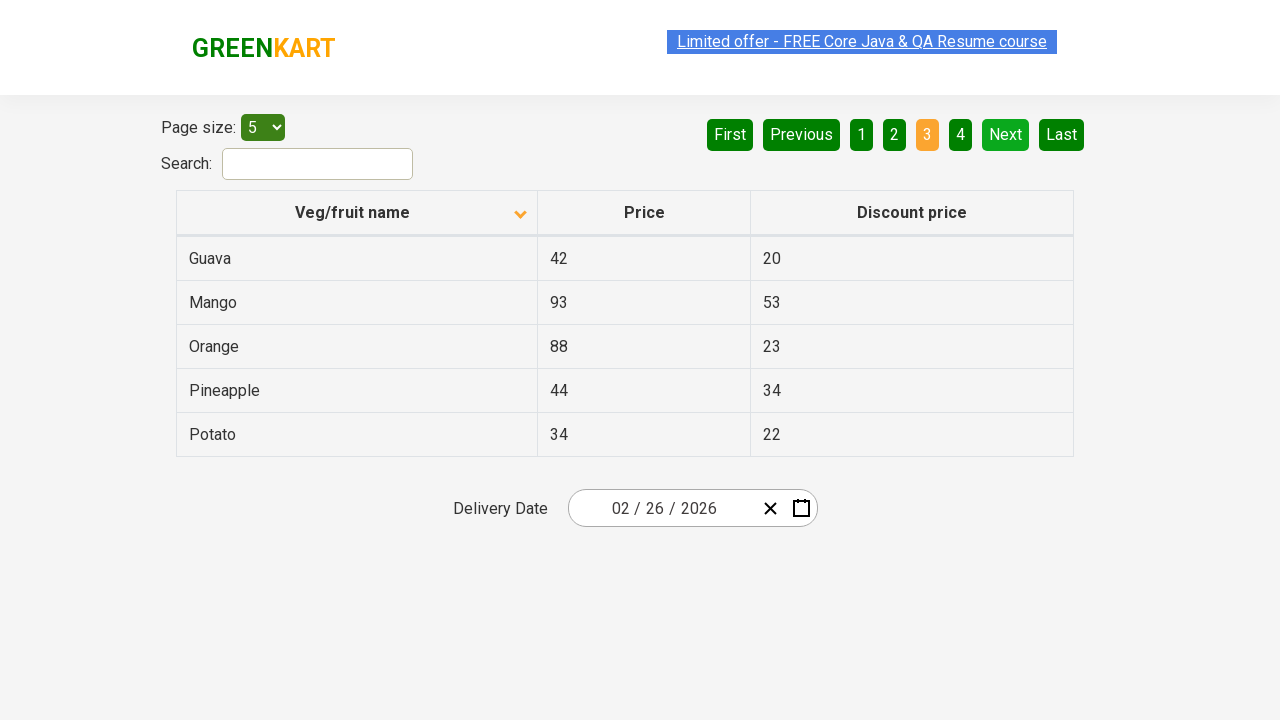

Checked for next page button
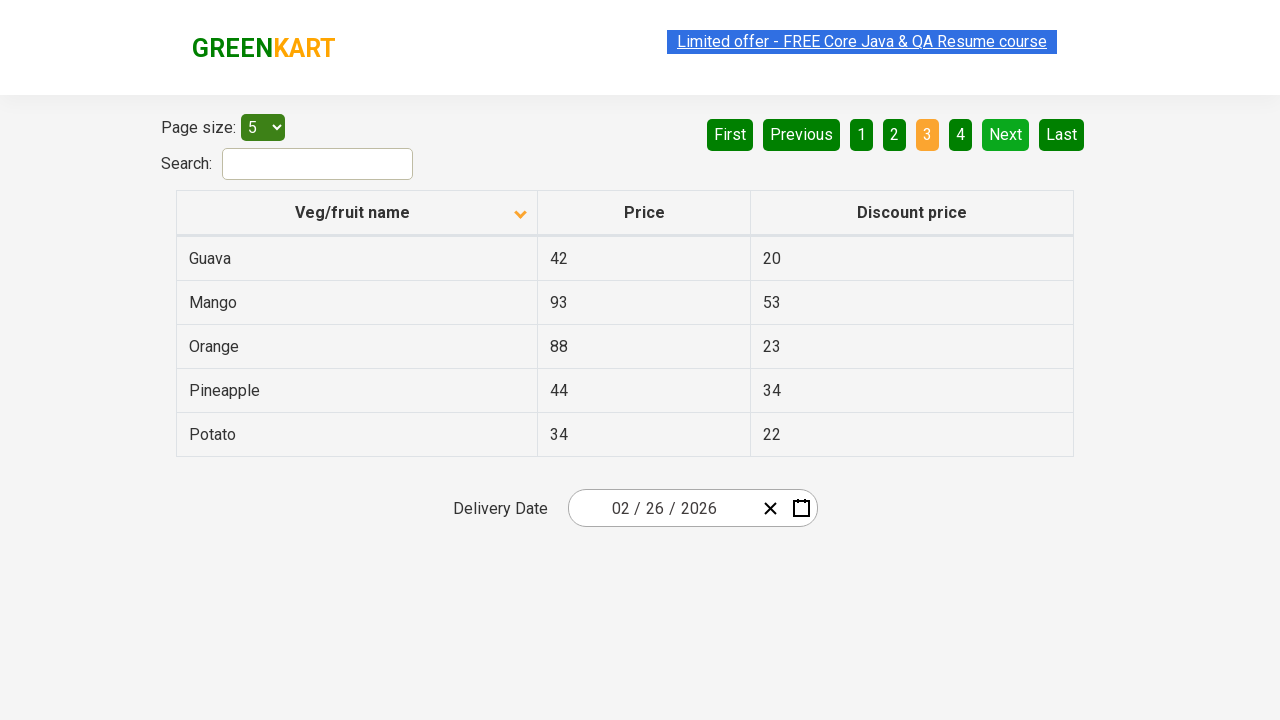

Clicked next page button to navigate to next page at (1006, 134) on a[aria-label='Next']
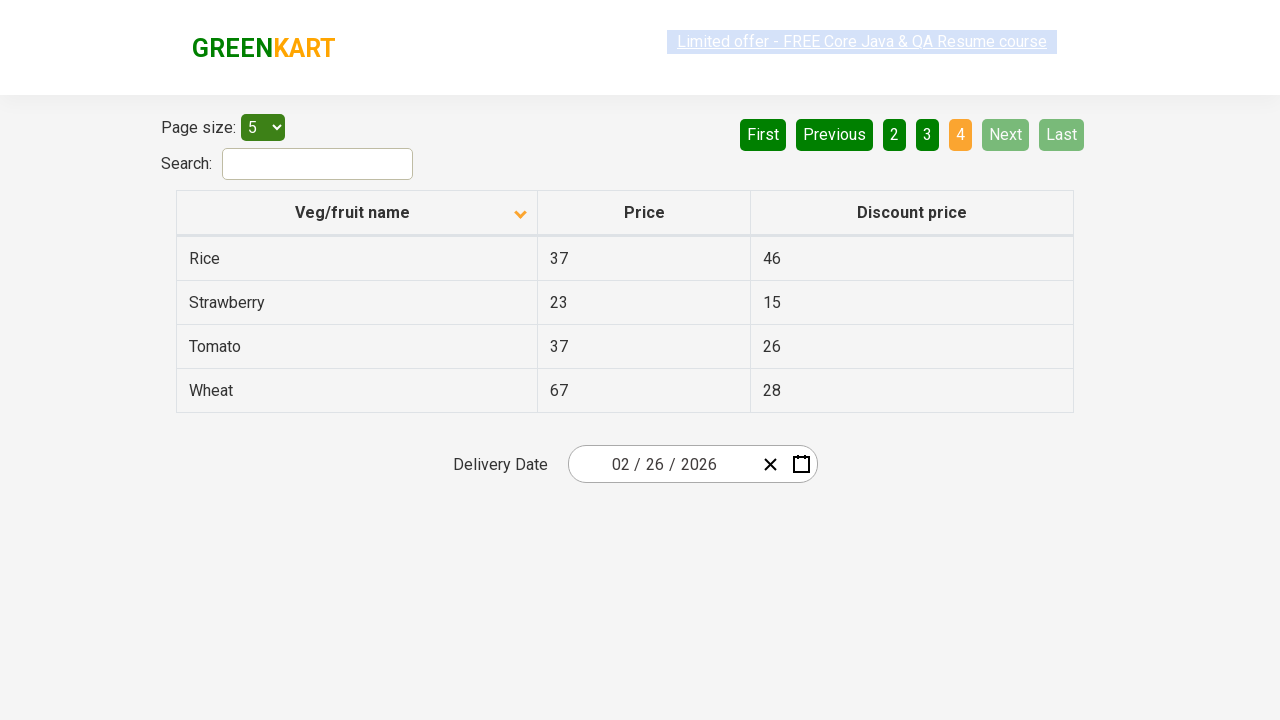

Waited for table to update after pagination
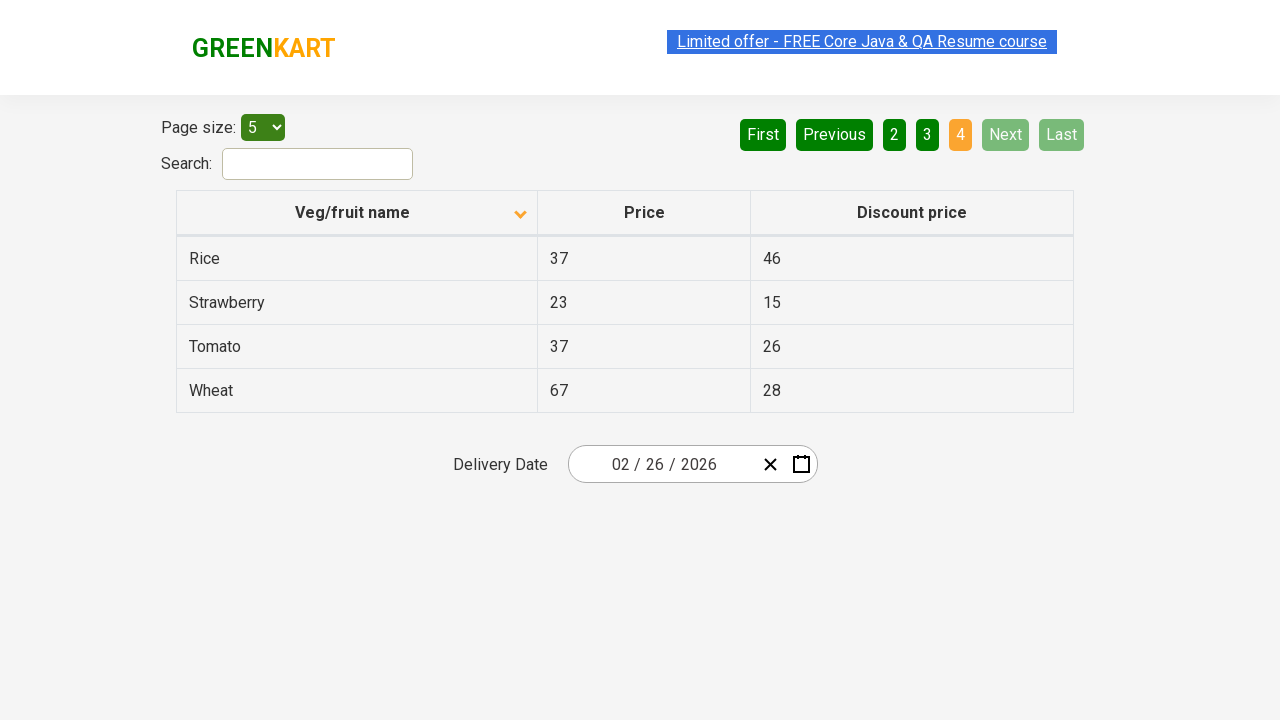

Retrieved all first column cells from current page
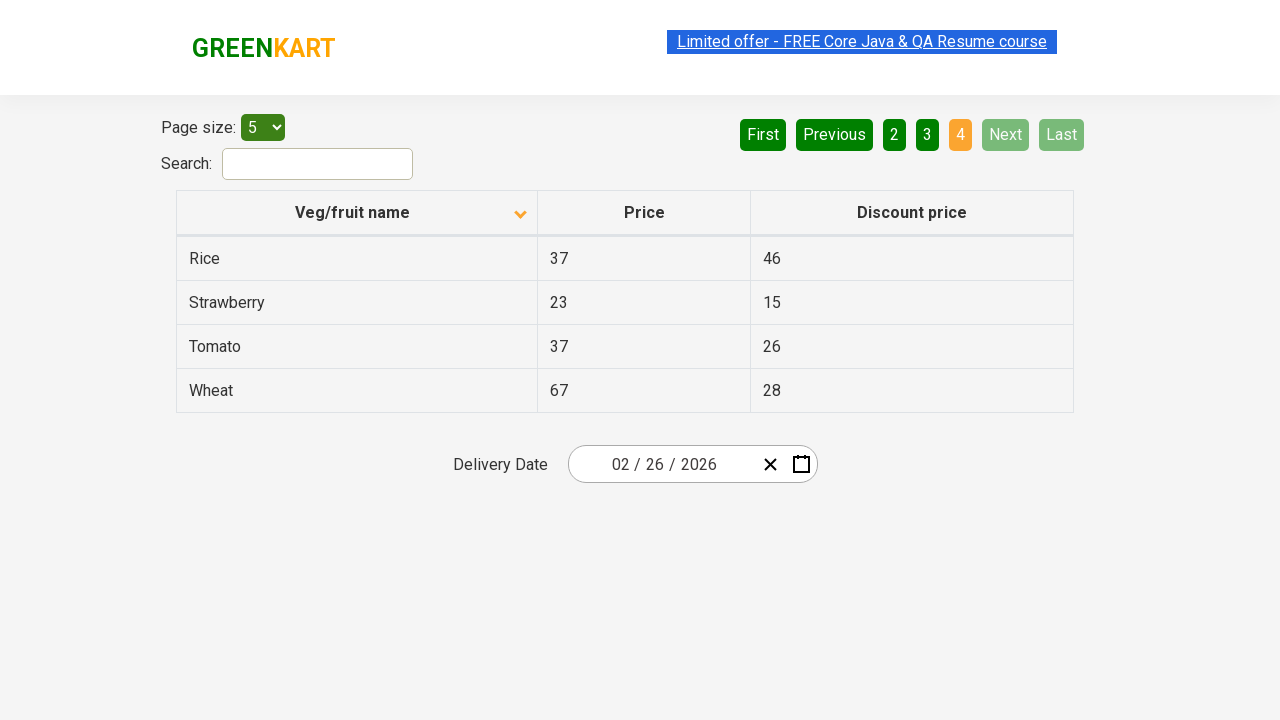

Found 'Rice' in table with price: 37
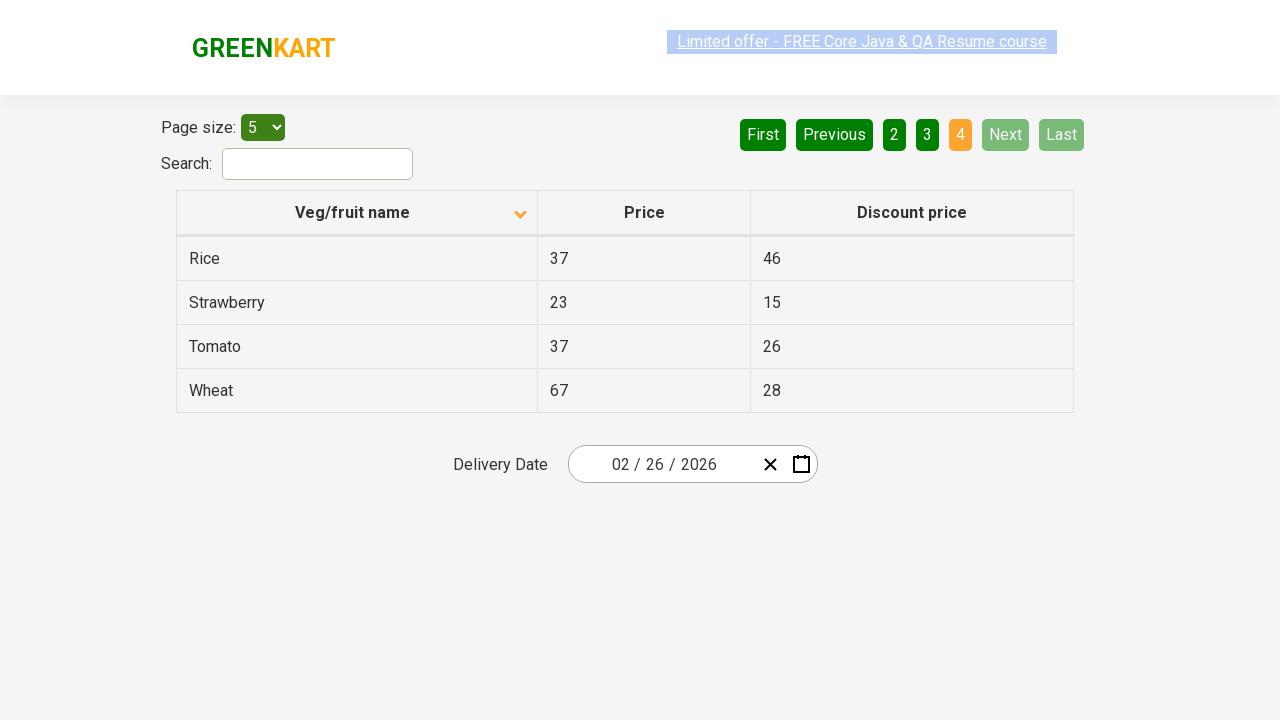

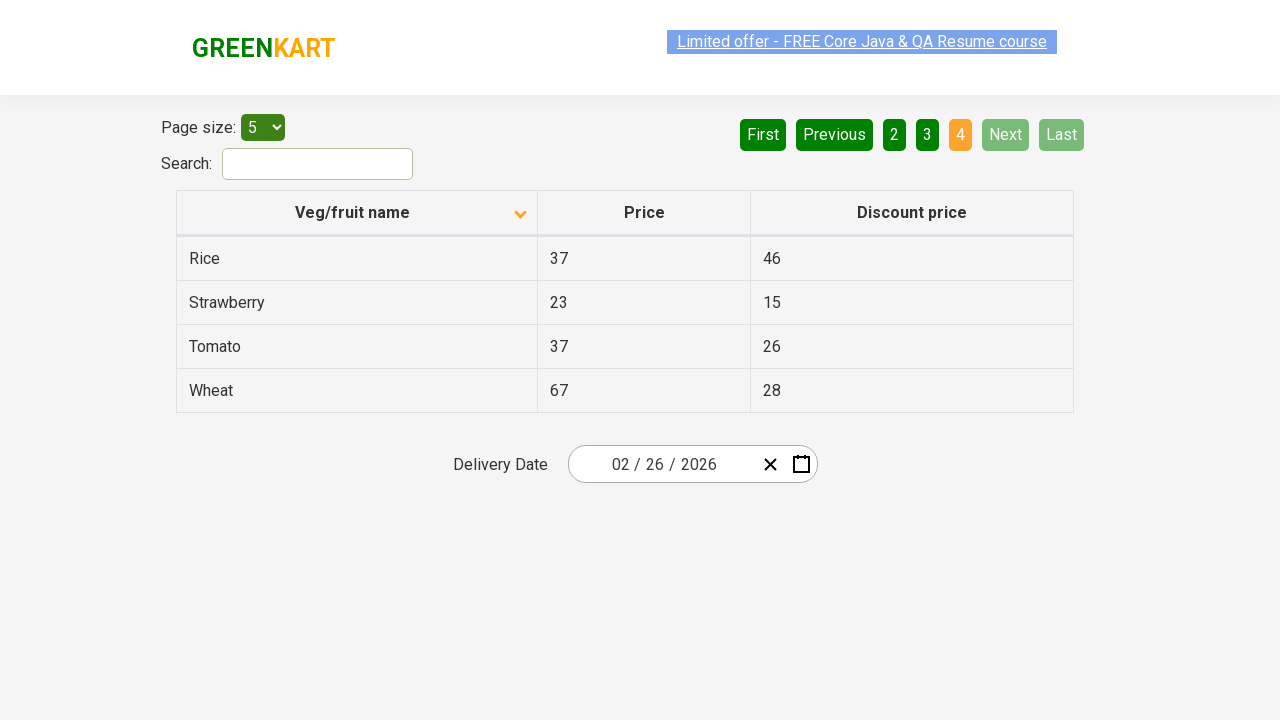